Tests nested iframe navigation by switching between parent and child frames, verifying text content, and then returning to the main page to click on Forms link

Starting URL: https://demoqa.com/nestedframes

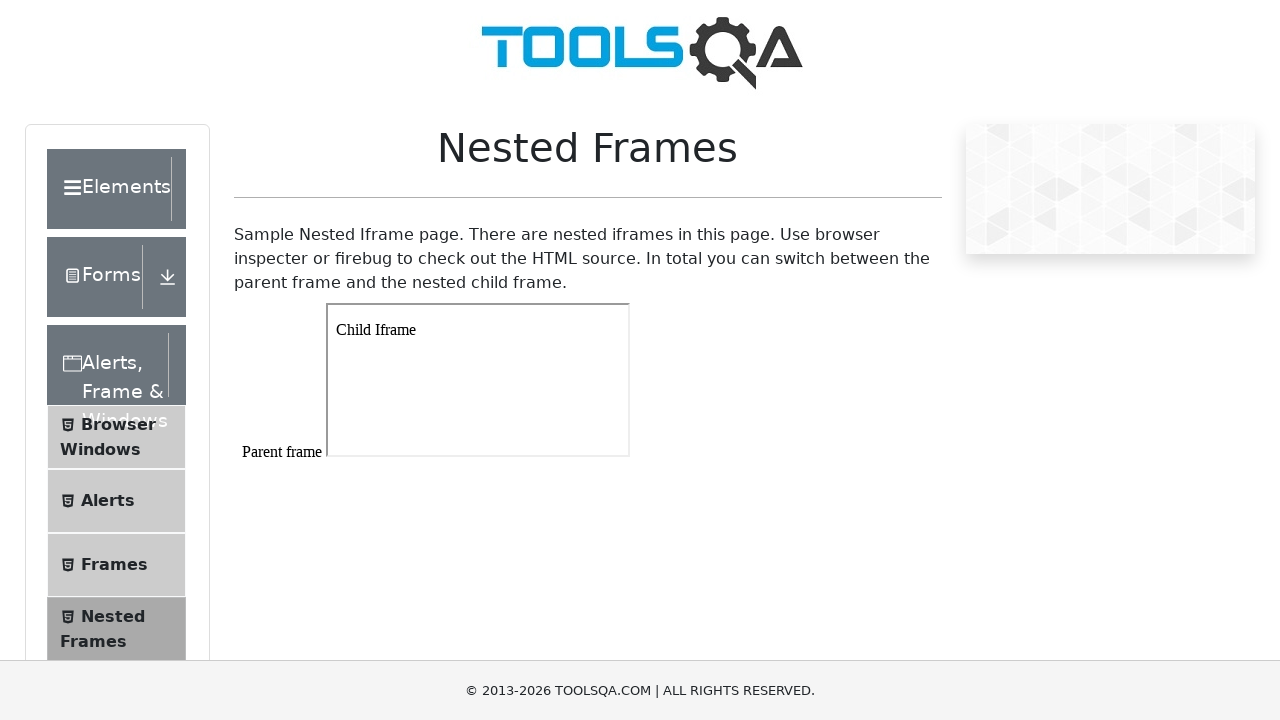

Switched to parent frame 'frame1'
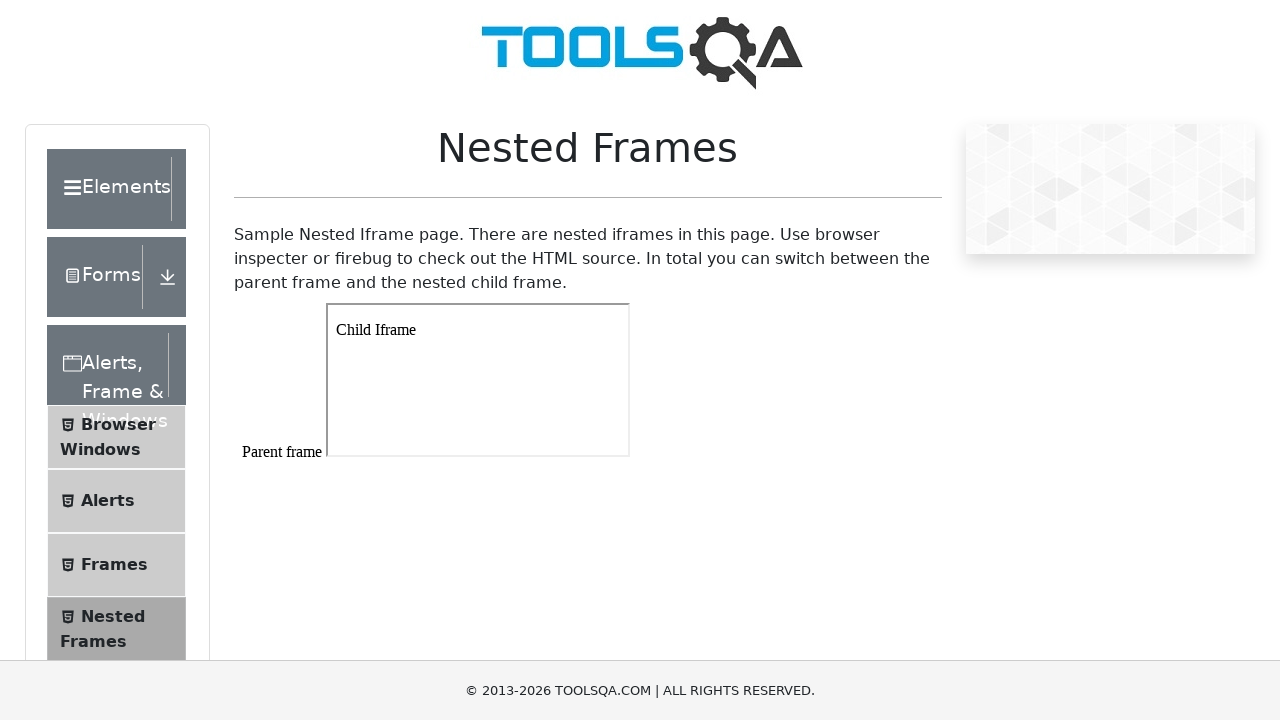

Located child iframe within parent frame
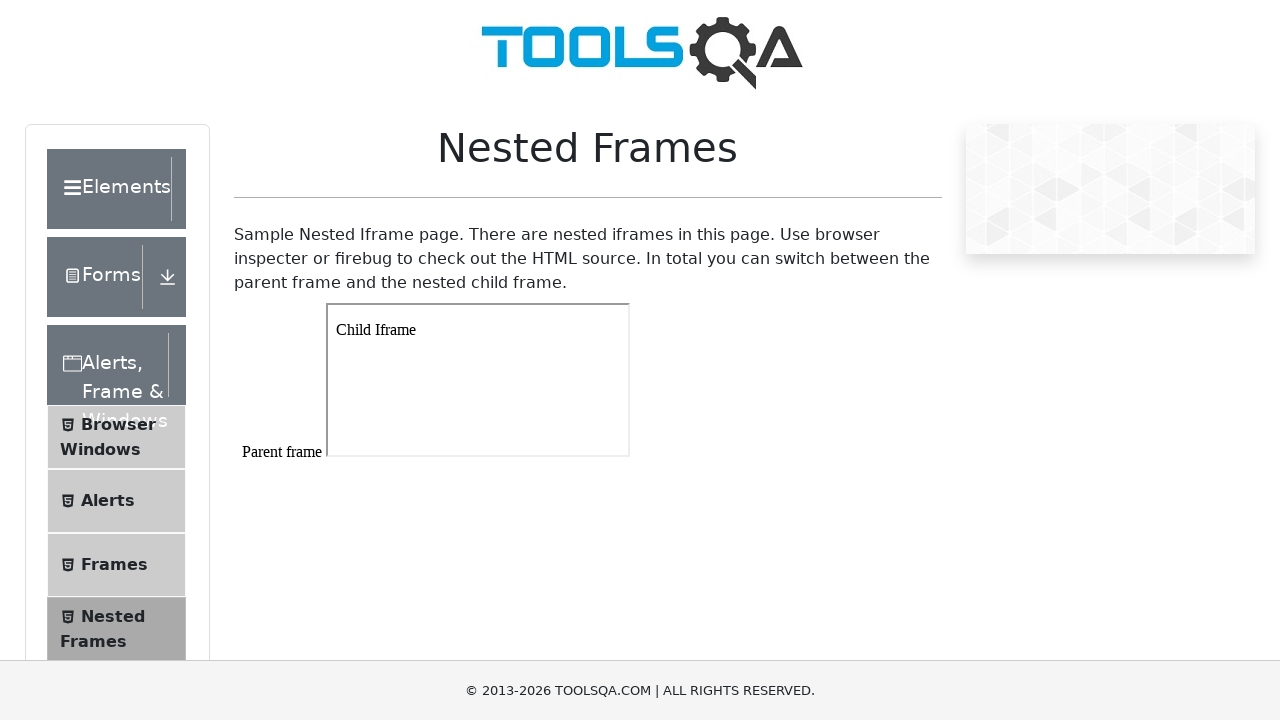

Verified child iframe text content: Child Iframe
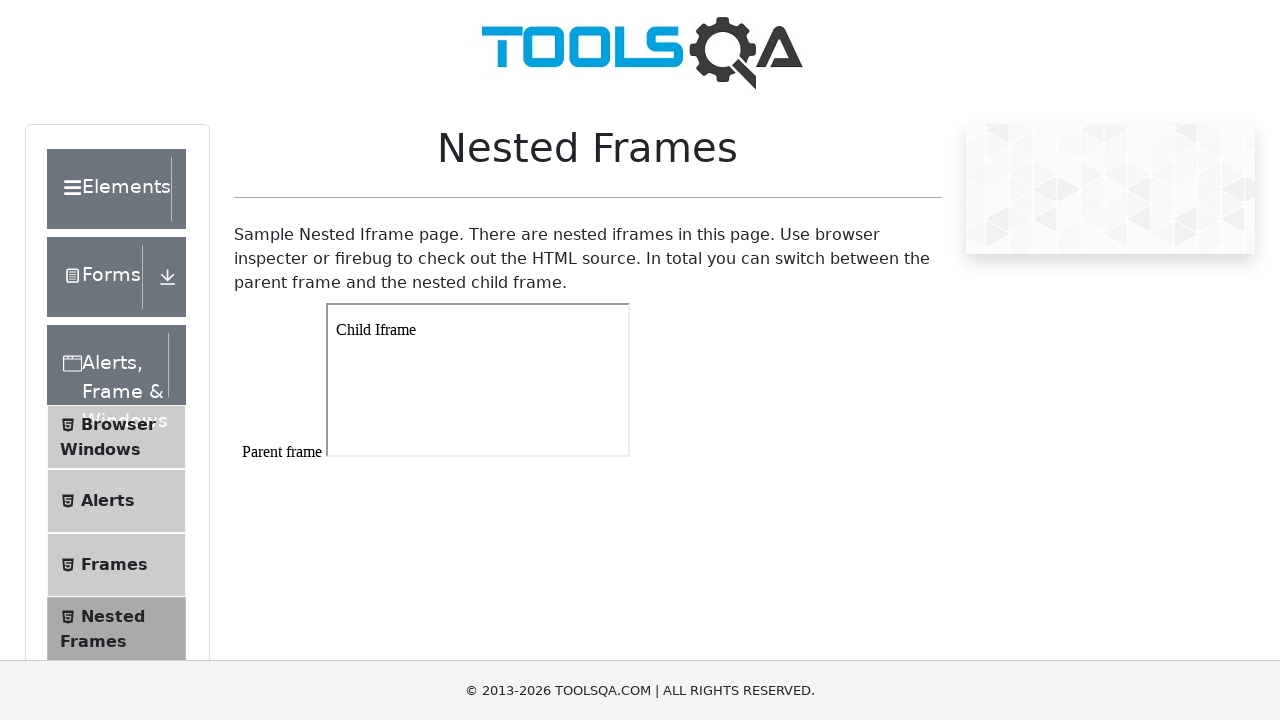

Clicked Forms link to navigate back to main page at (94, 277) on text=Forms
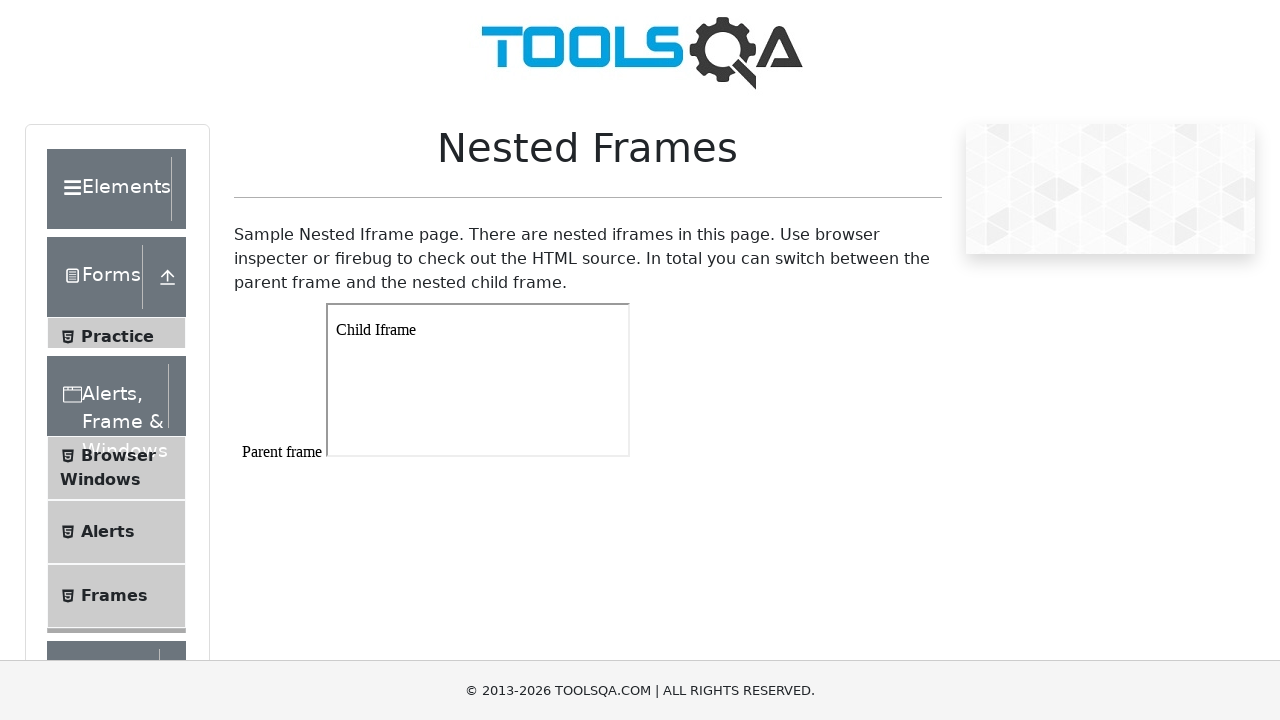

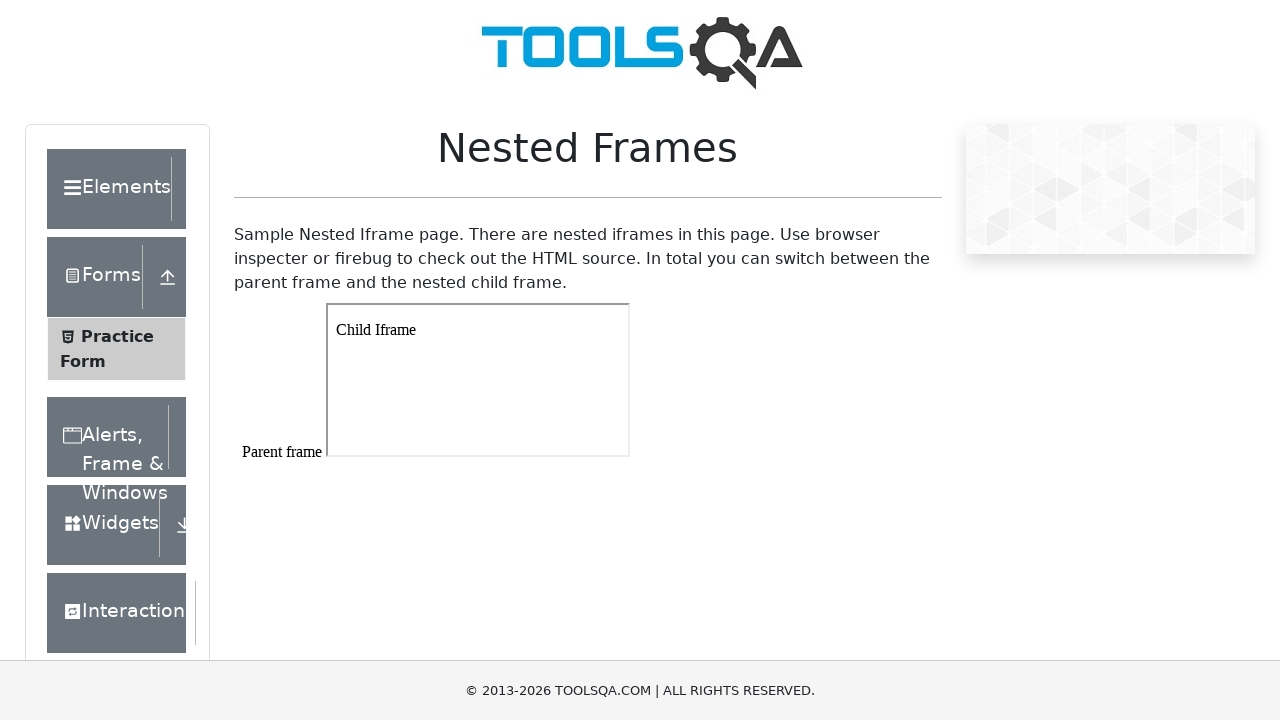